Tests JavaScript prompt dialog handling by clicking the third button, entering text in the prompt, and accepting it

Starting URL: https://the-internet.herokuapp.com/javascript_alerts

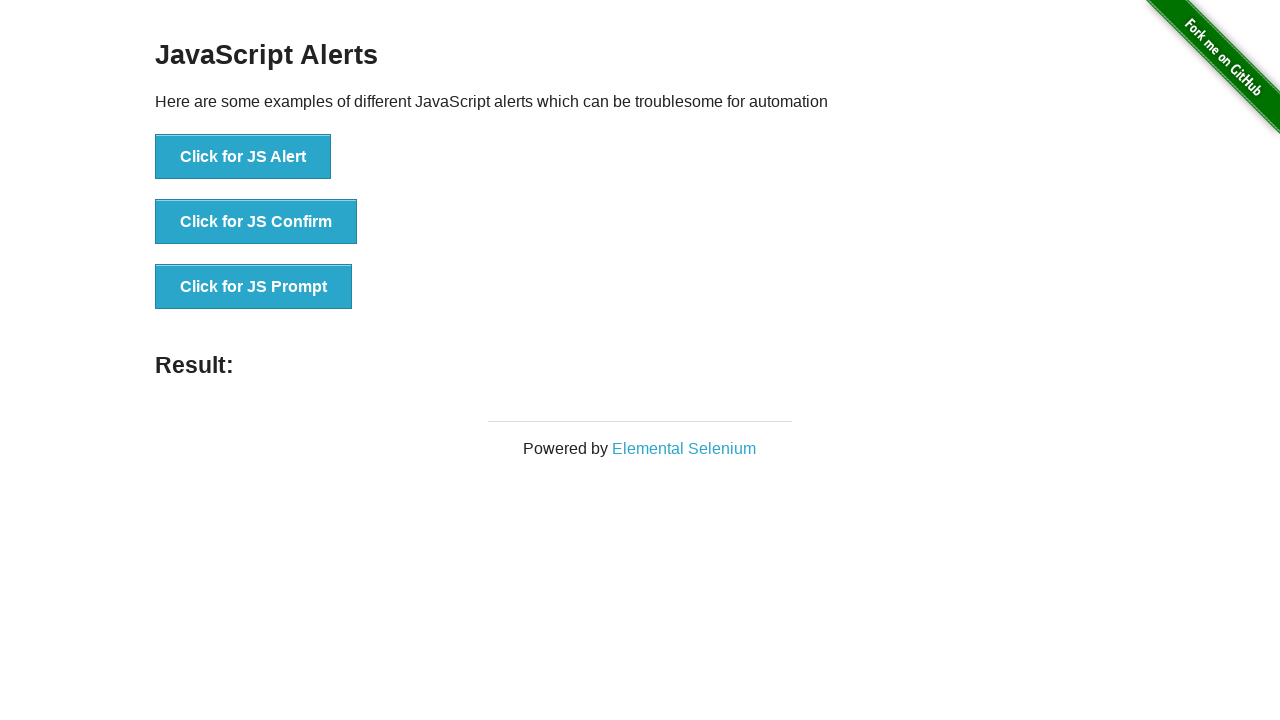

Set up dialog handler to accept prompt with text 'John Smith'
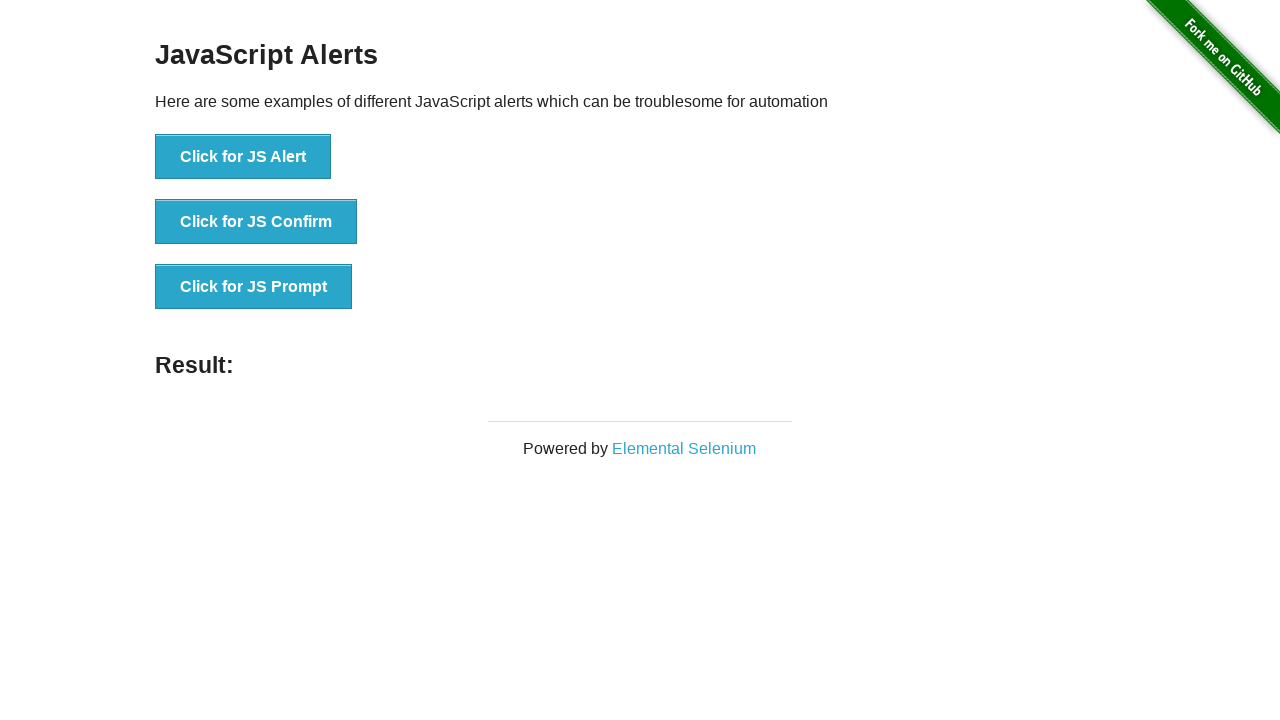

Clicked third button to trigger JavaScript prompt dialog at (254, 287) on button[onclick='jsPrompt()']
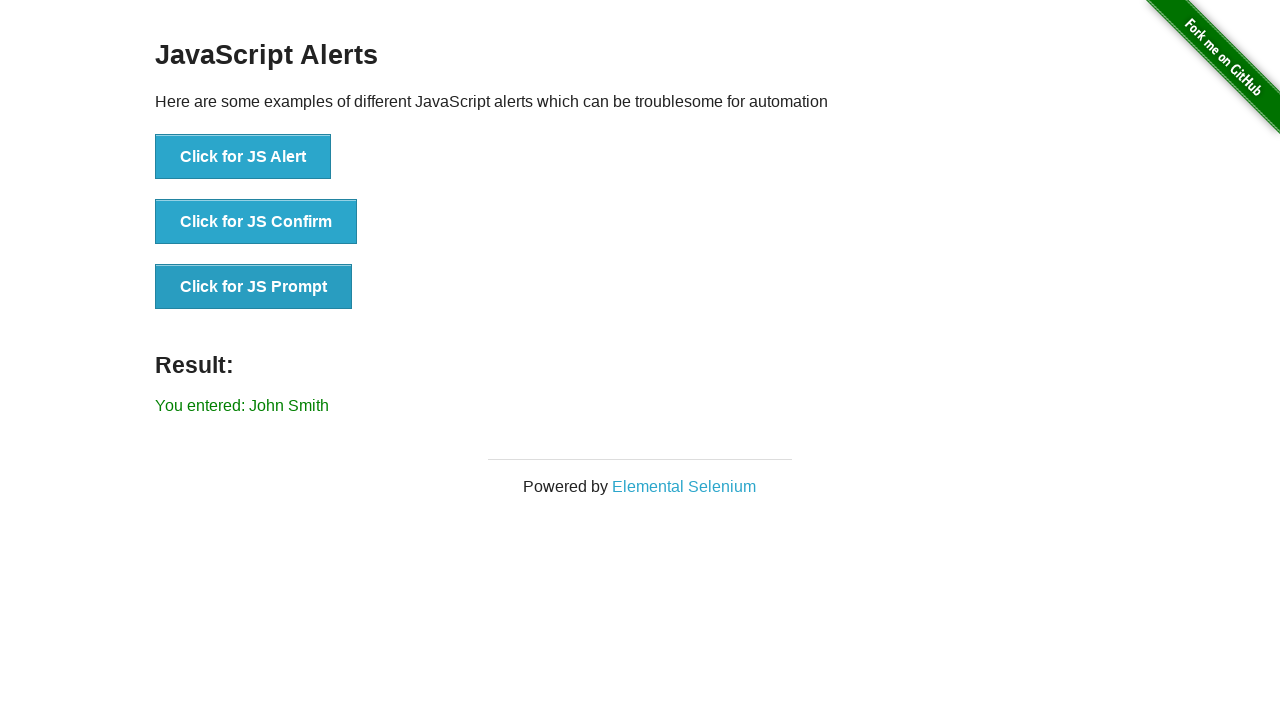

Result message is now visible after accepting prompt
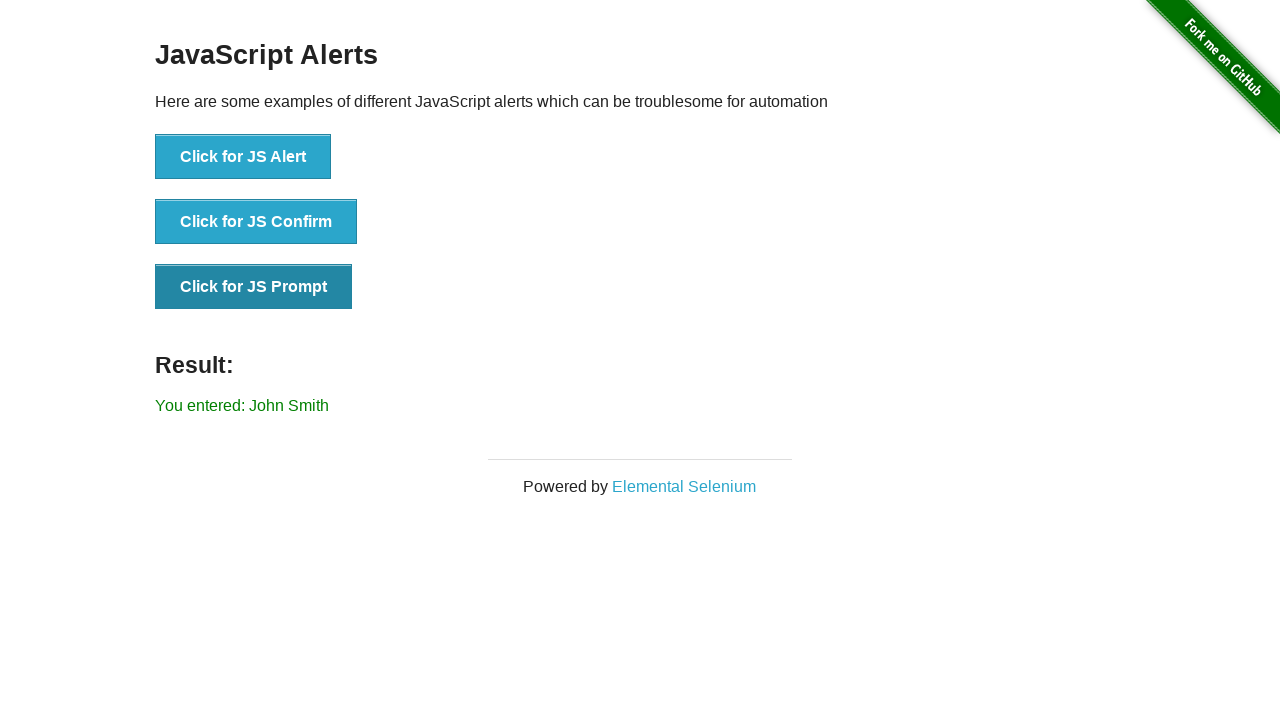

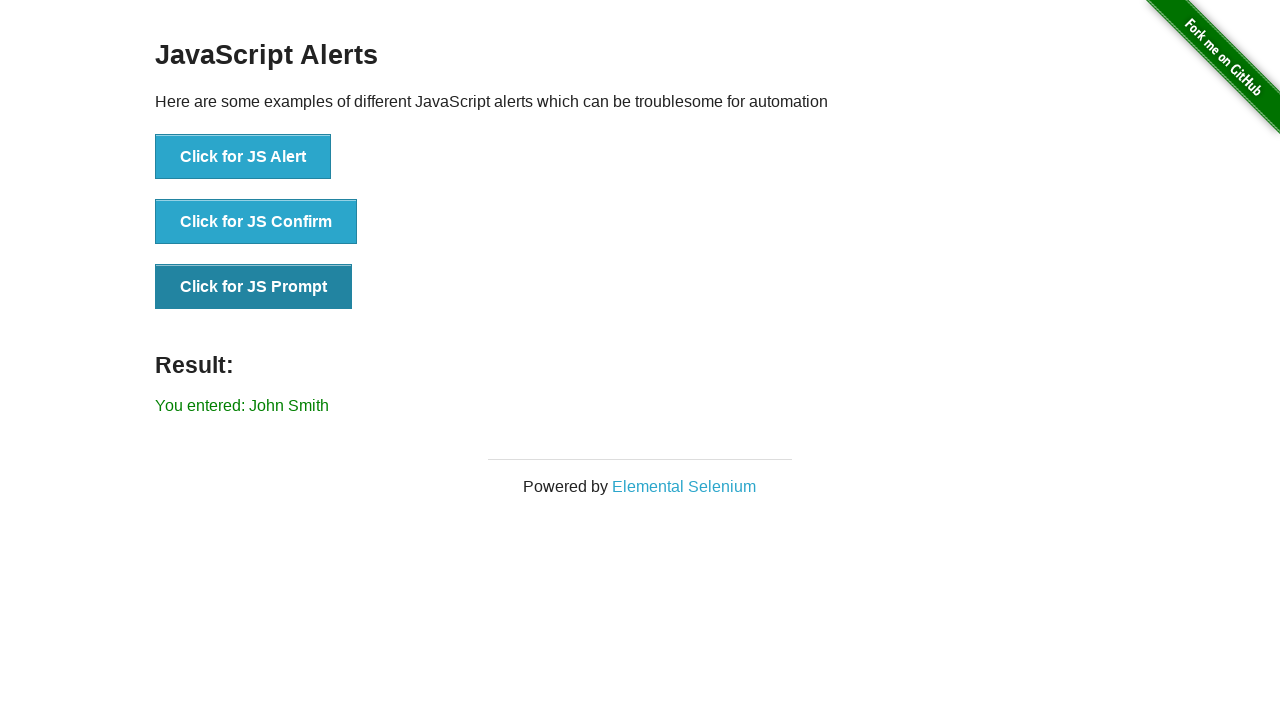